Tests right-click context menu functionality by performing a context click on a designated button element on a jQuery contextMenu demo page

Starting URL: https://swisnl.github.io/jQuery-contextMenu/demo.html

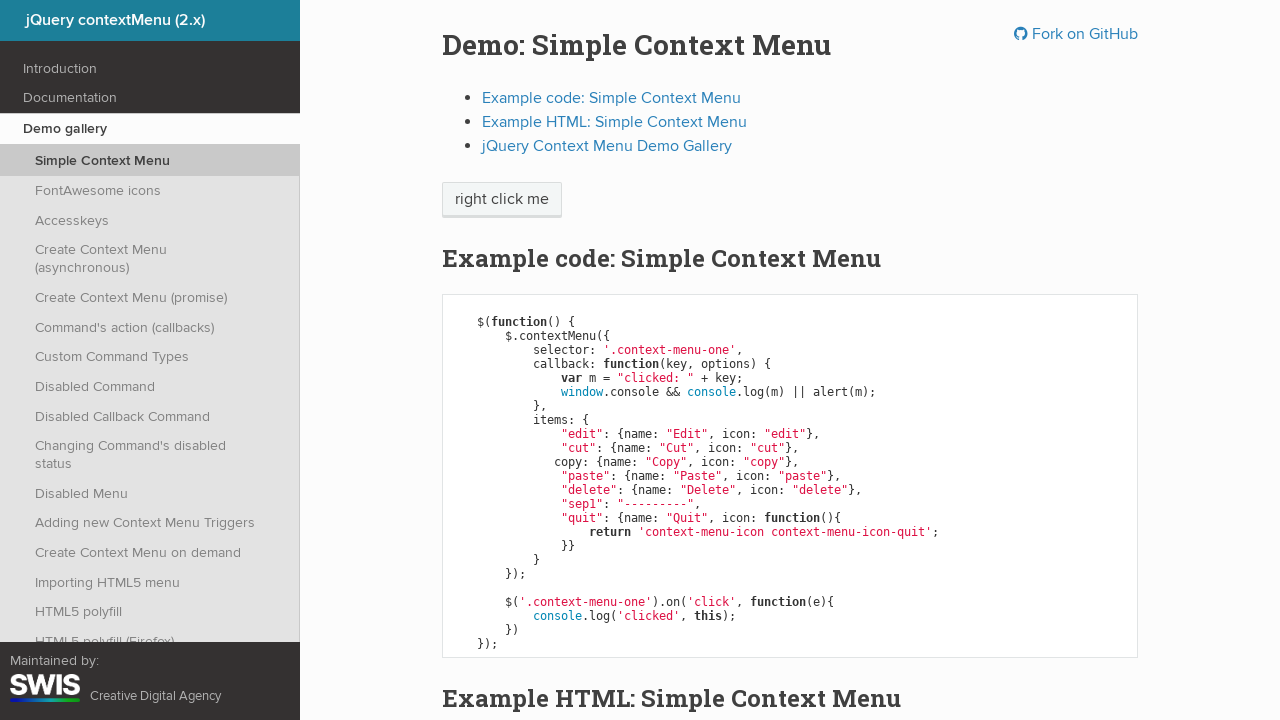

Right-click button element became visible
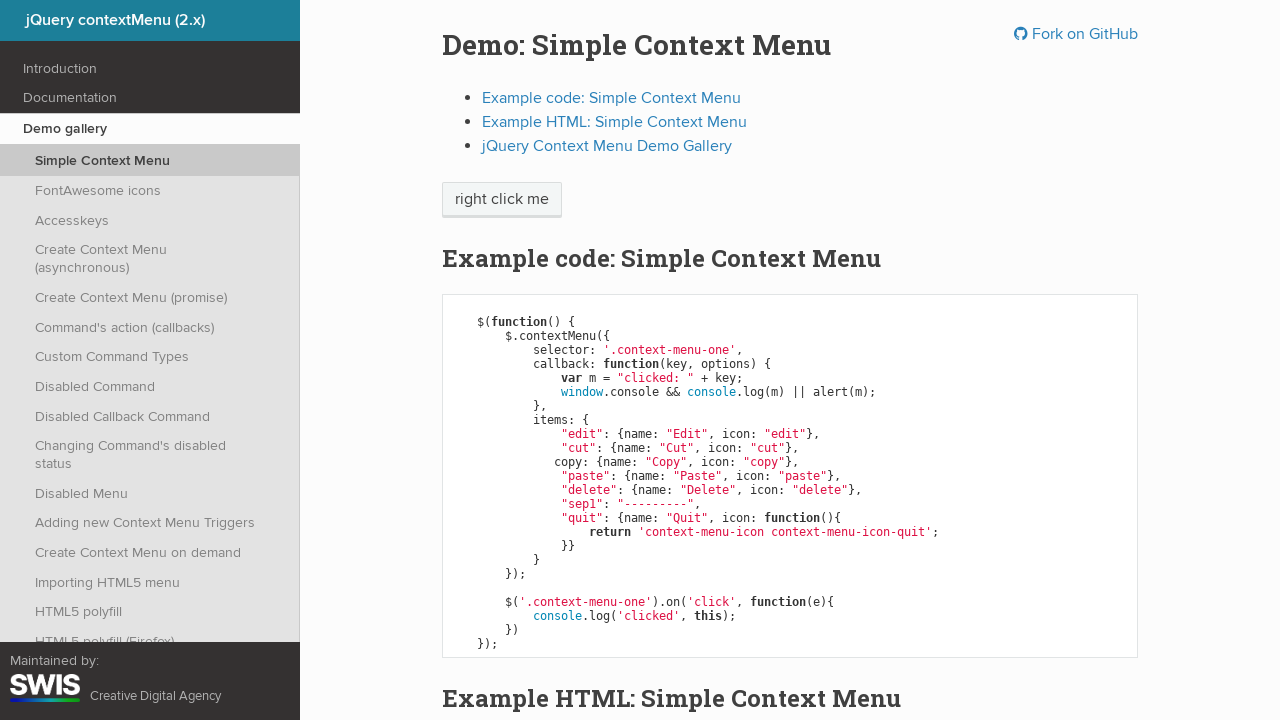

Performed right-click on 'right click me' button at (502, 200) on xpath=//span[text()='right click me']
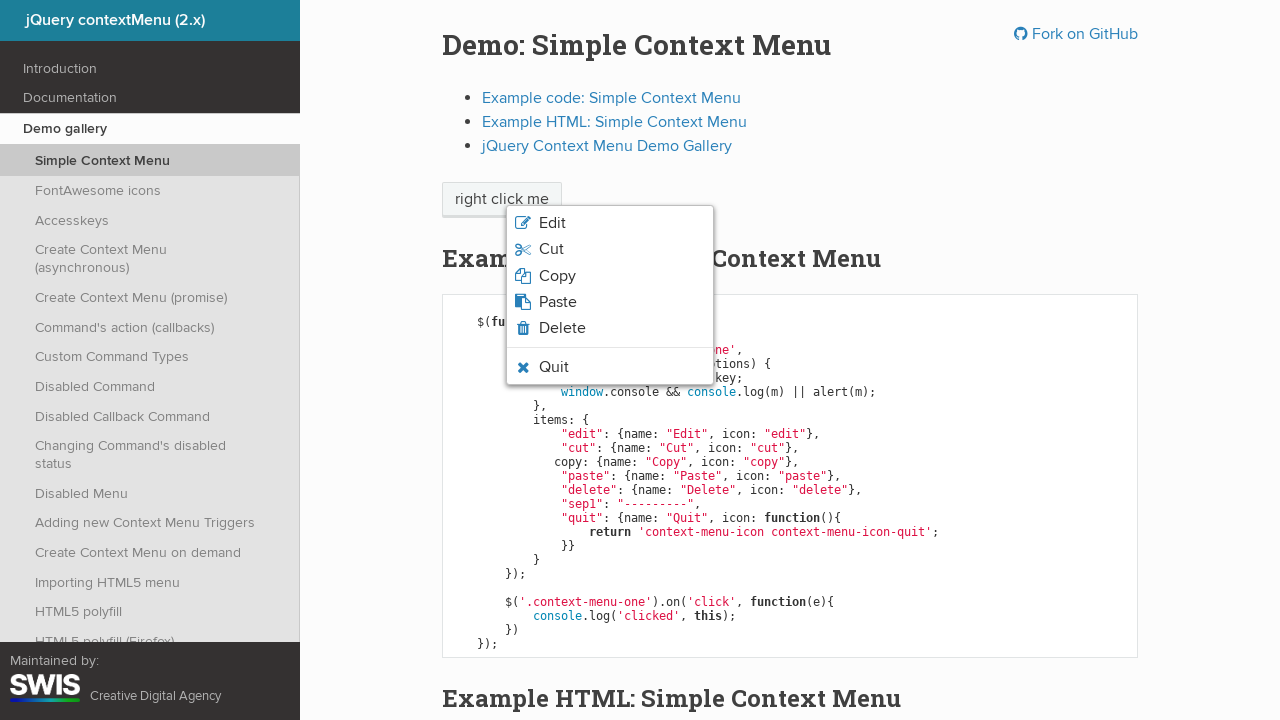

Context menu appeared on screen
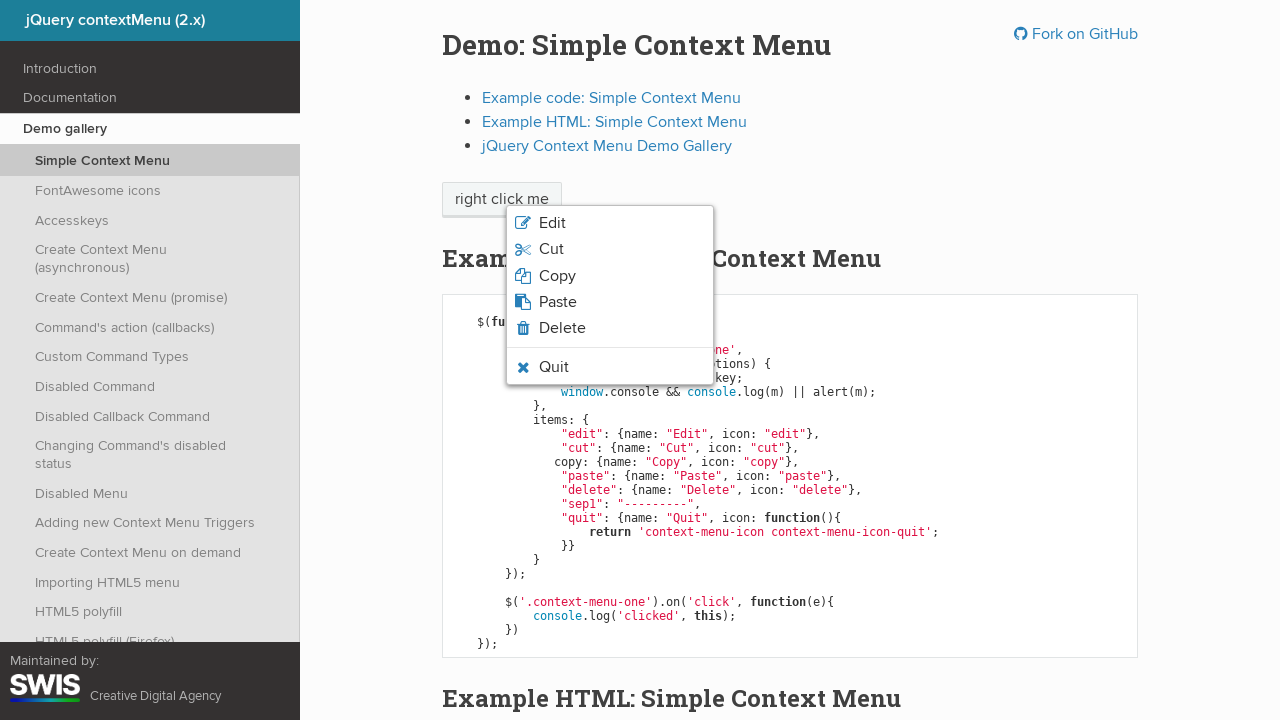

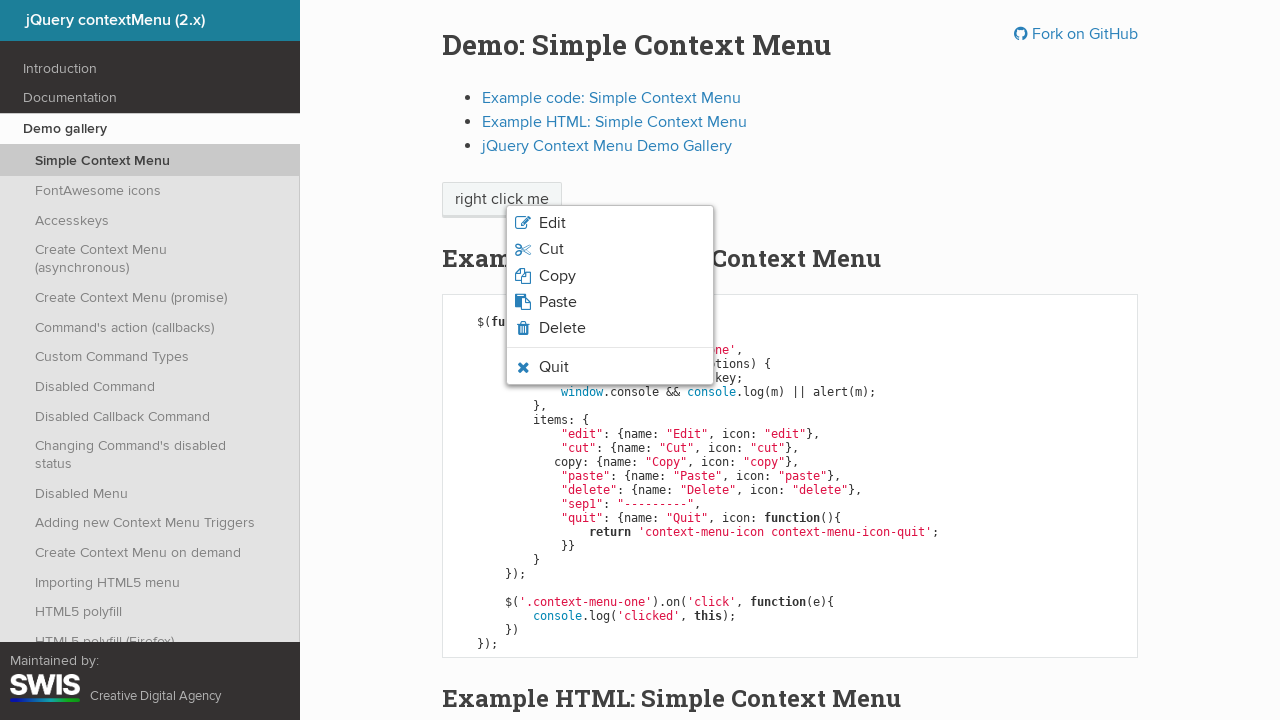